Opens a new browser window, switches to it to verify content

Starting URL: https://demoqa.com/browser-windows

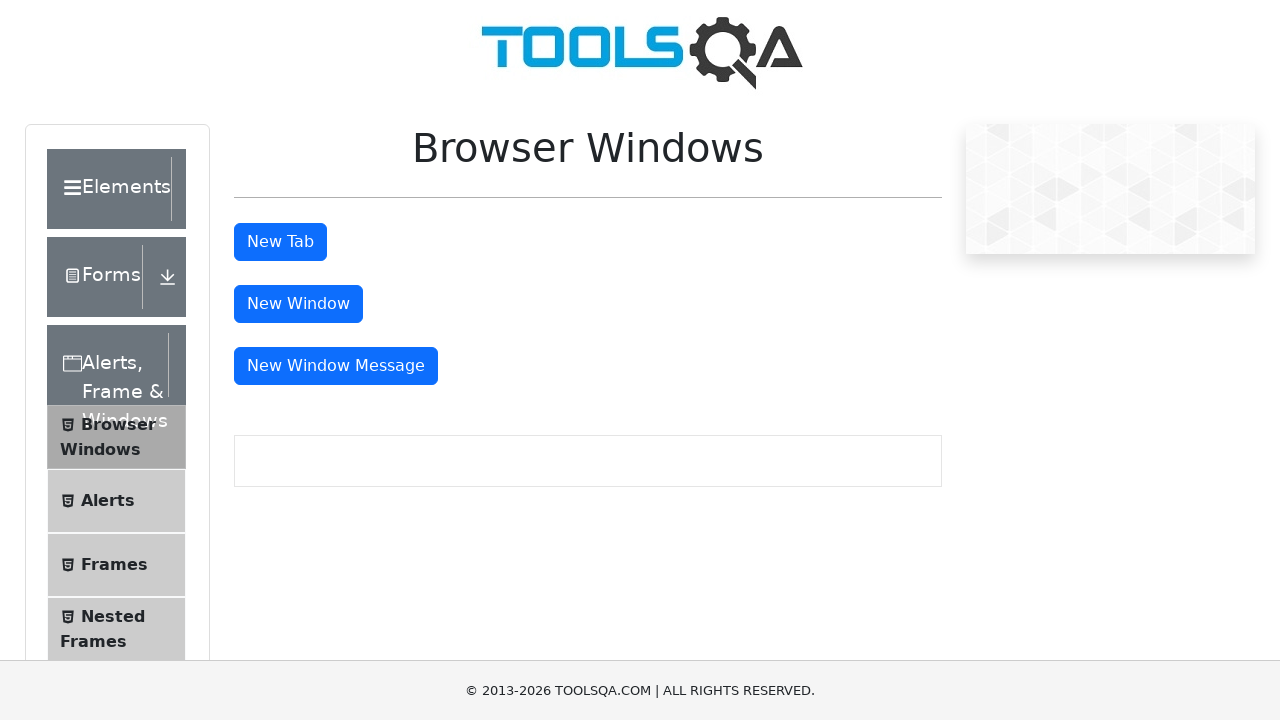

Clicked button to open new window at (298, 304) on #windowButton
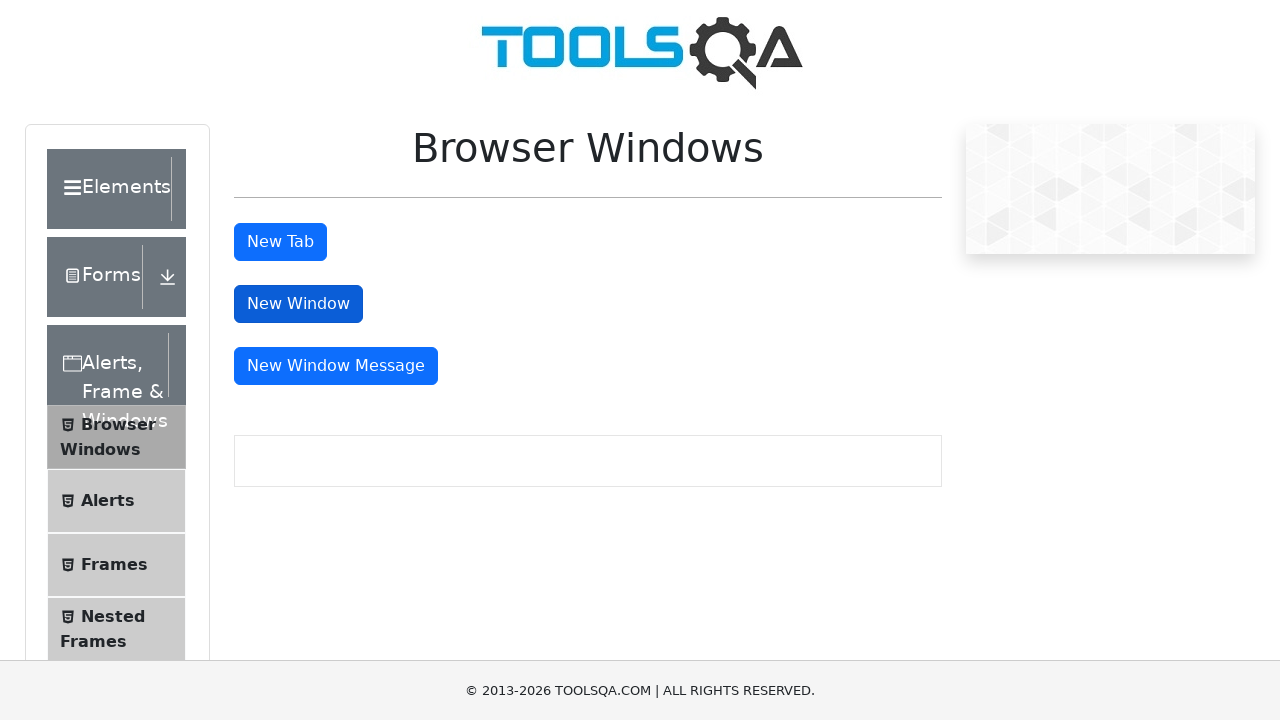

New window opened and captured
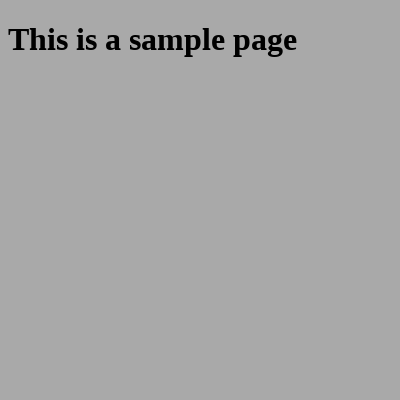

Verified sample heading element loaded in new window
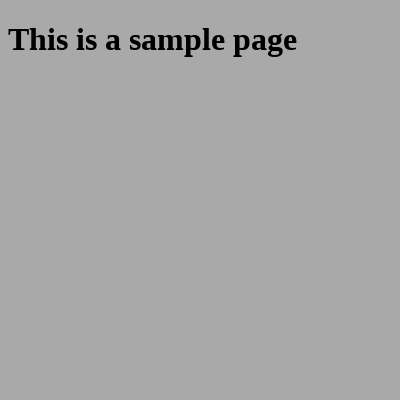

Closed new window
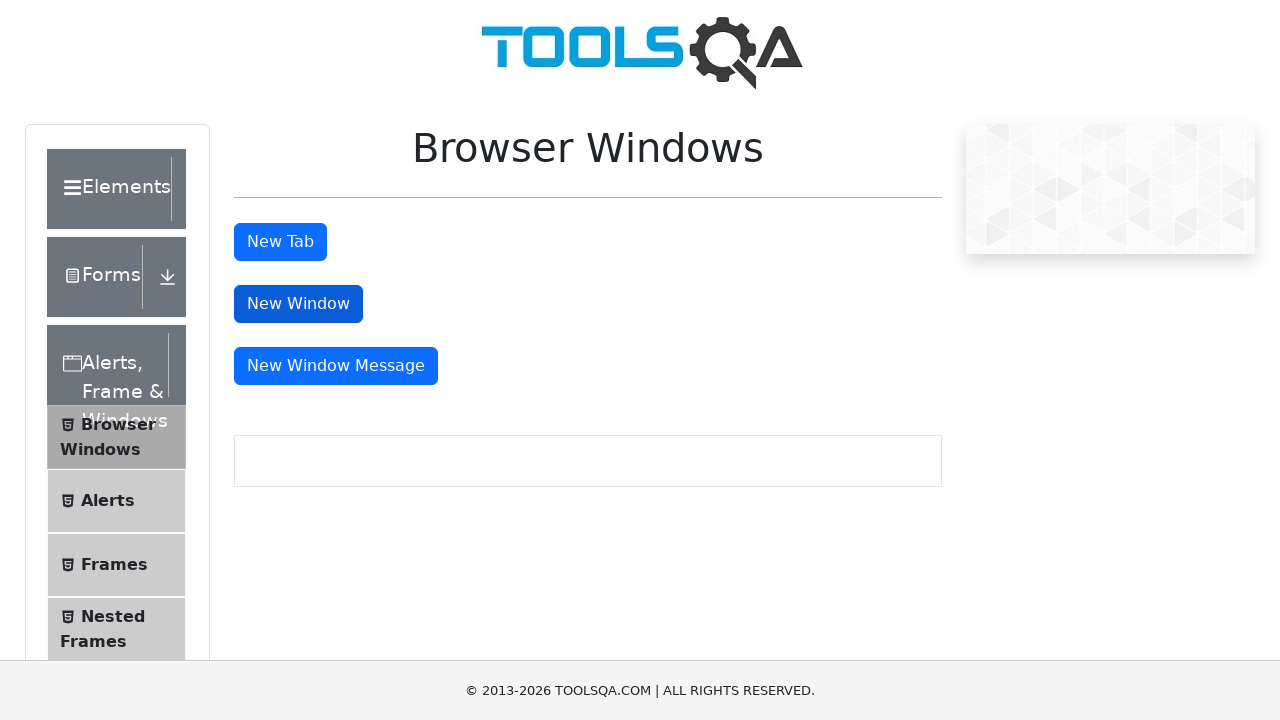

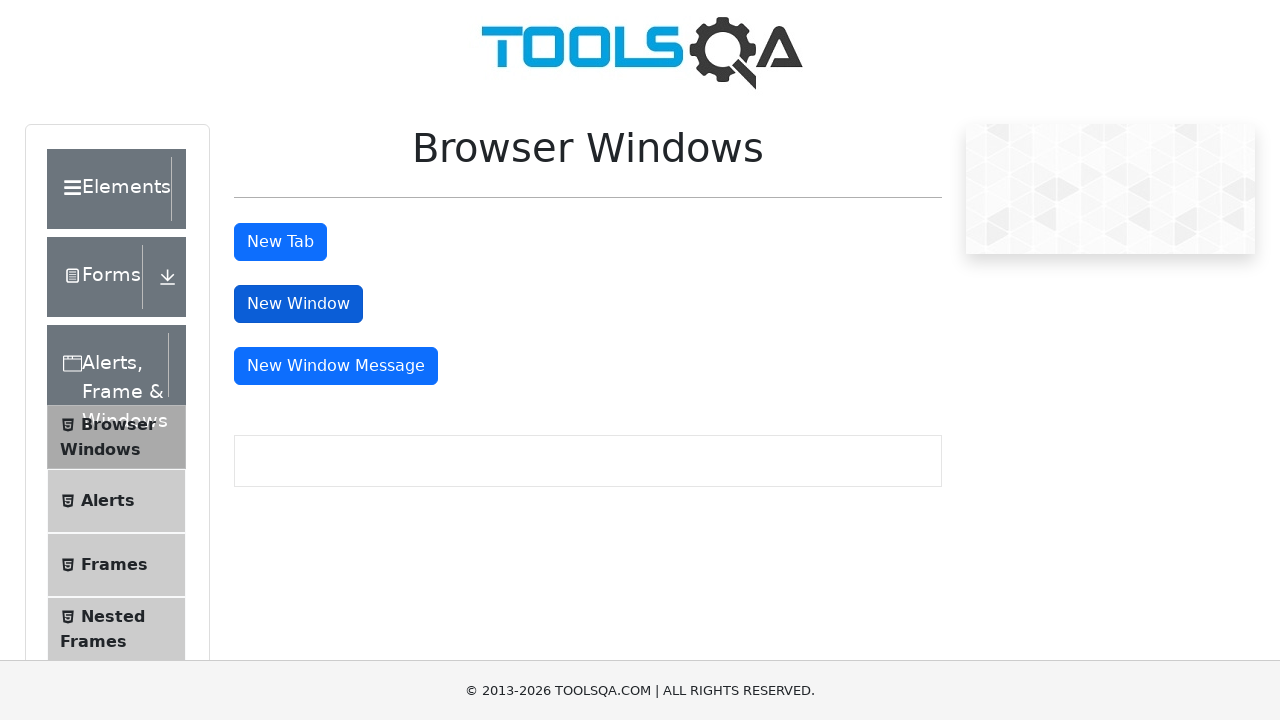